Tests filtering JDKs by vendor, selecting Oracle and then adding Eclipse Foundation, verifying filtered results

Starting URL: https://jdkcomparison.com/

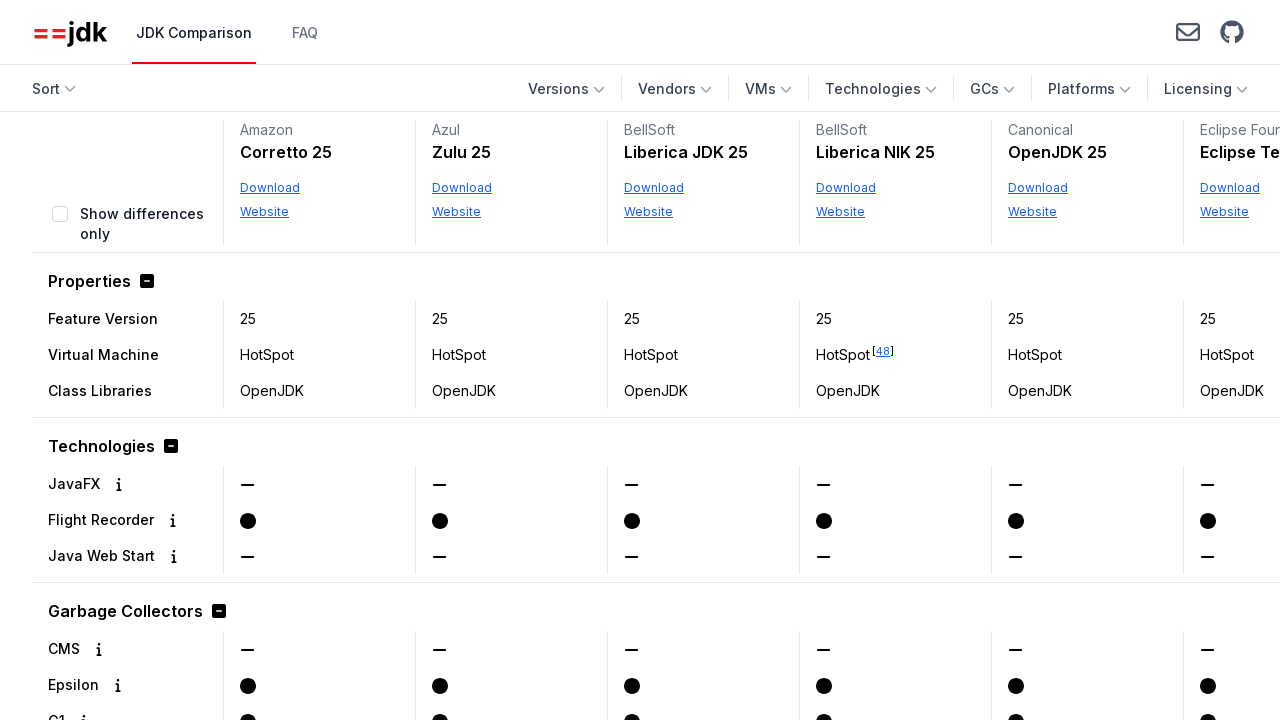

Clicked Vendors filter button at (675, 89) on internal:role=button[name="Vendors"s]
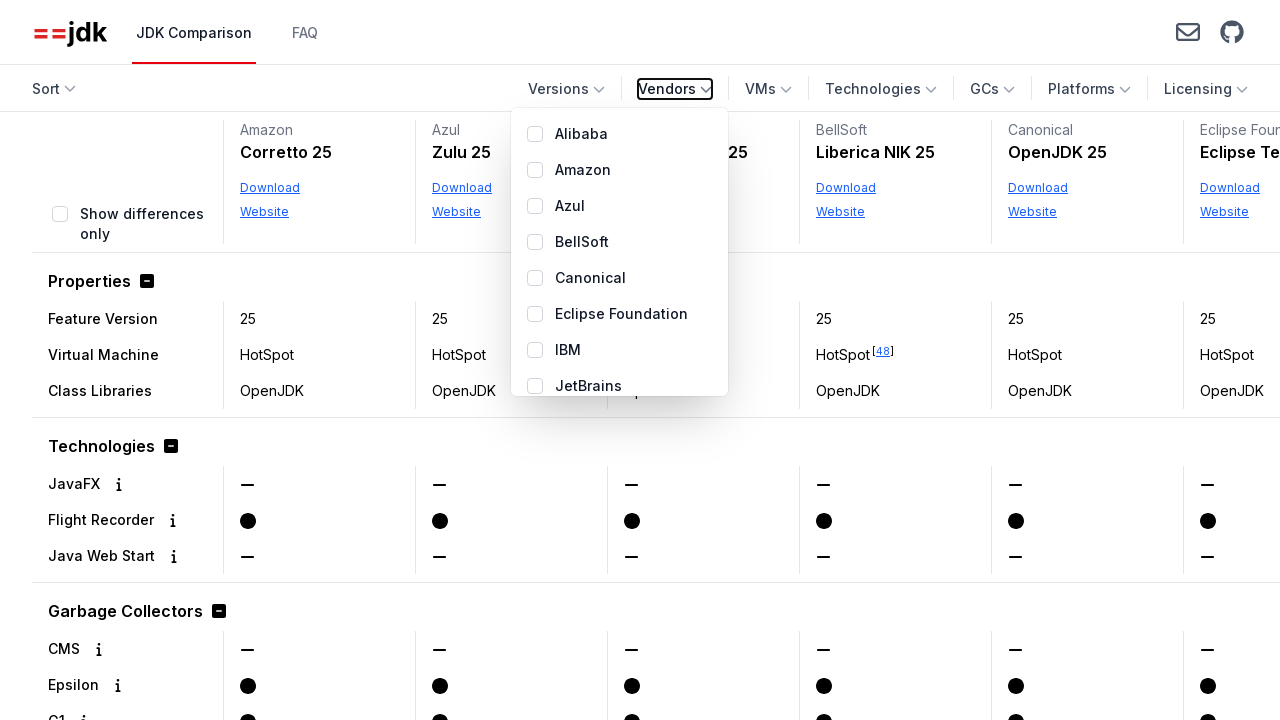

Located Selectable Vendors form
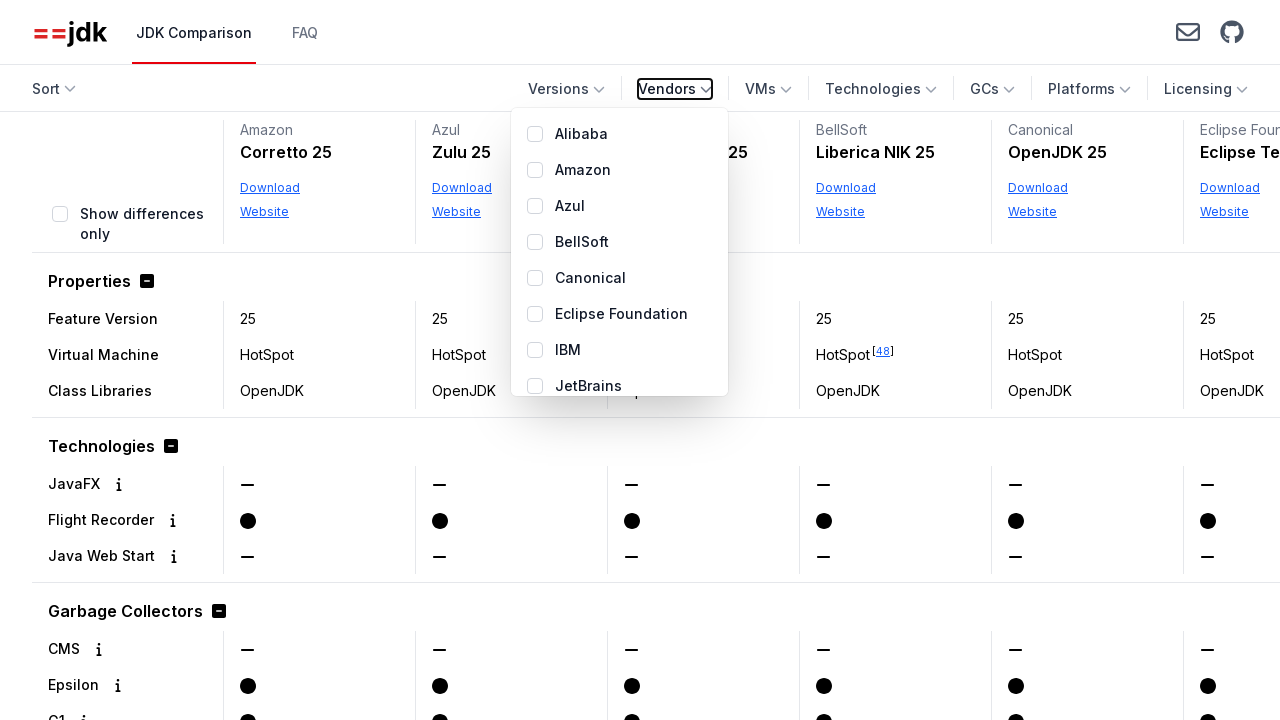

Selected Oracle vendor checkbox at (535, 298) on internal:role=form[name="Selectable Vendors"i] >> internal:role=checkbox[name="O
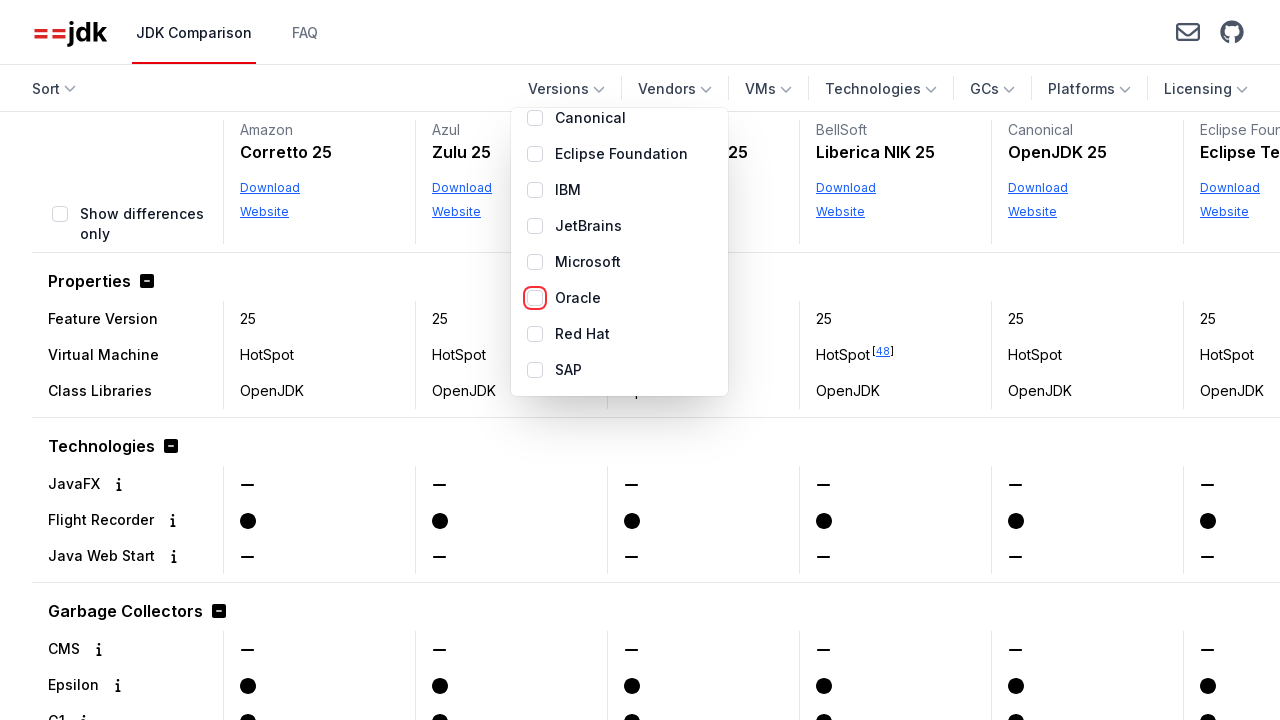

Closed Vendors filter dropdown at (662, 89) on internal:role=button[name="Vendors 1"s]
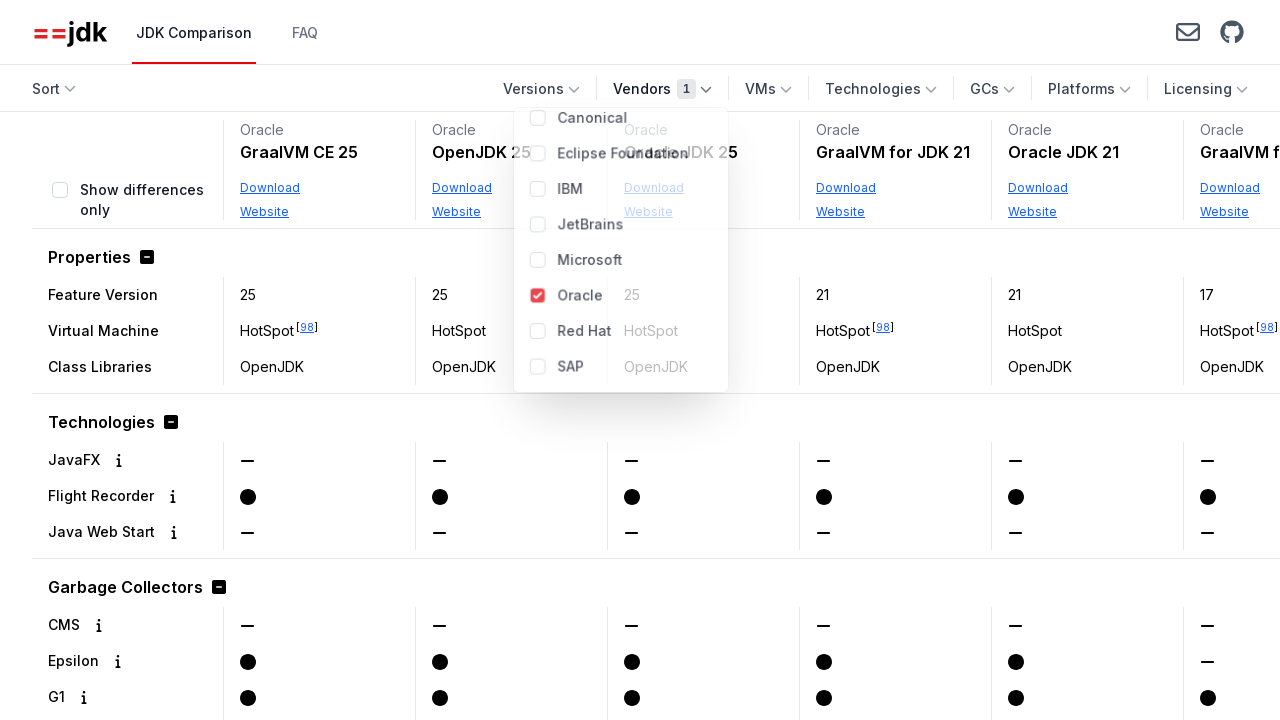

Waited for filter to apply
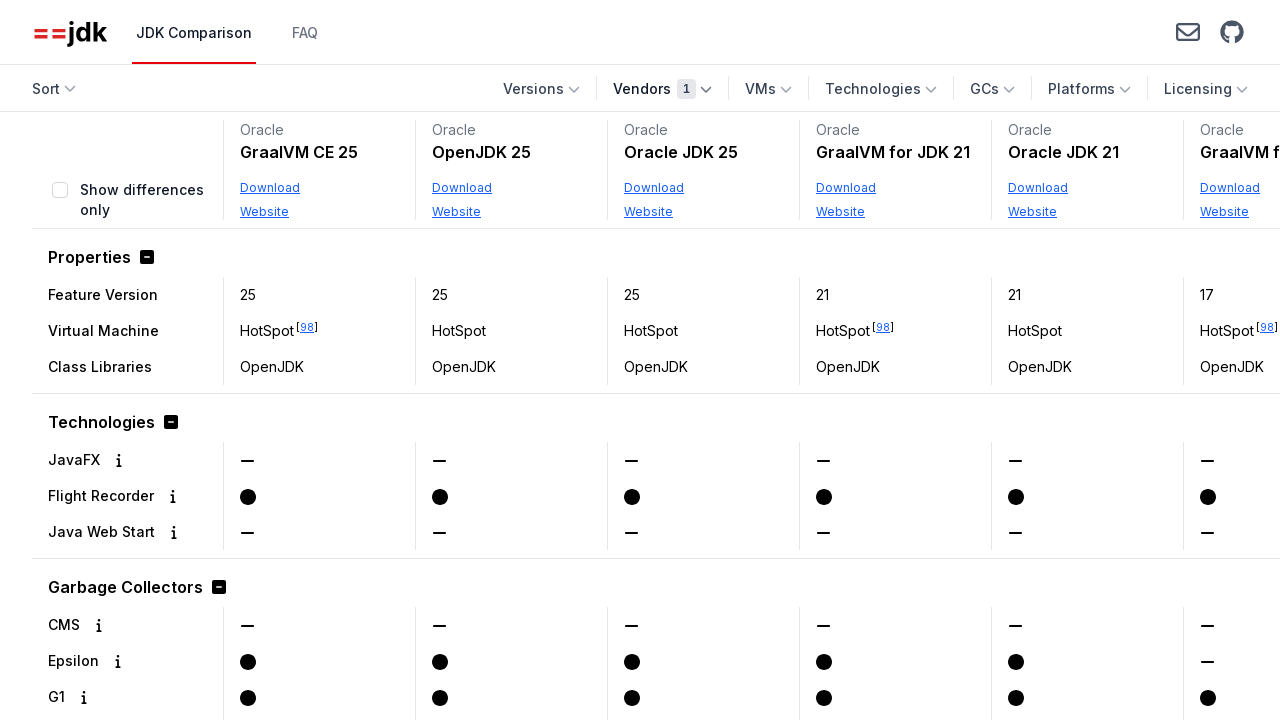

Retrieved product vendor list
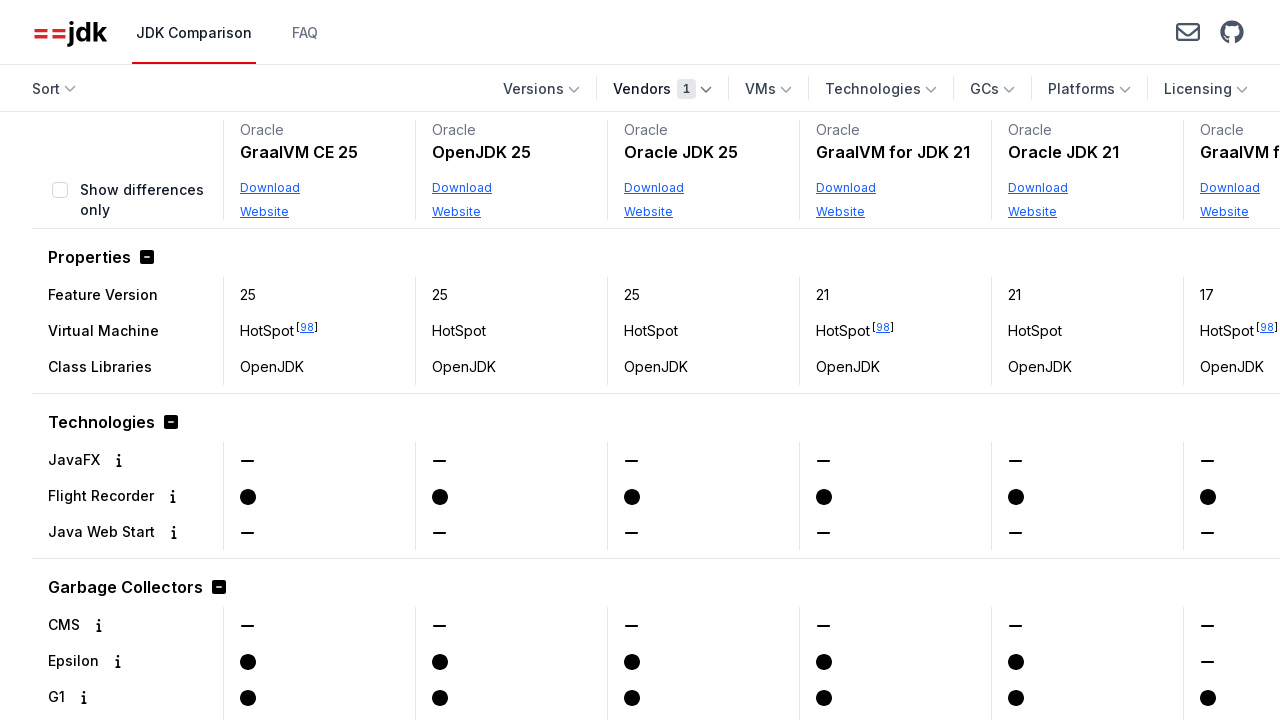

Verified only Oracle products are displayed
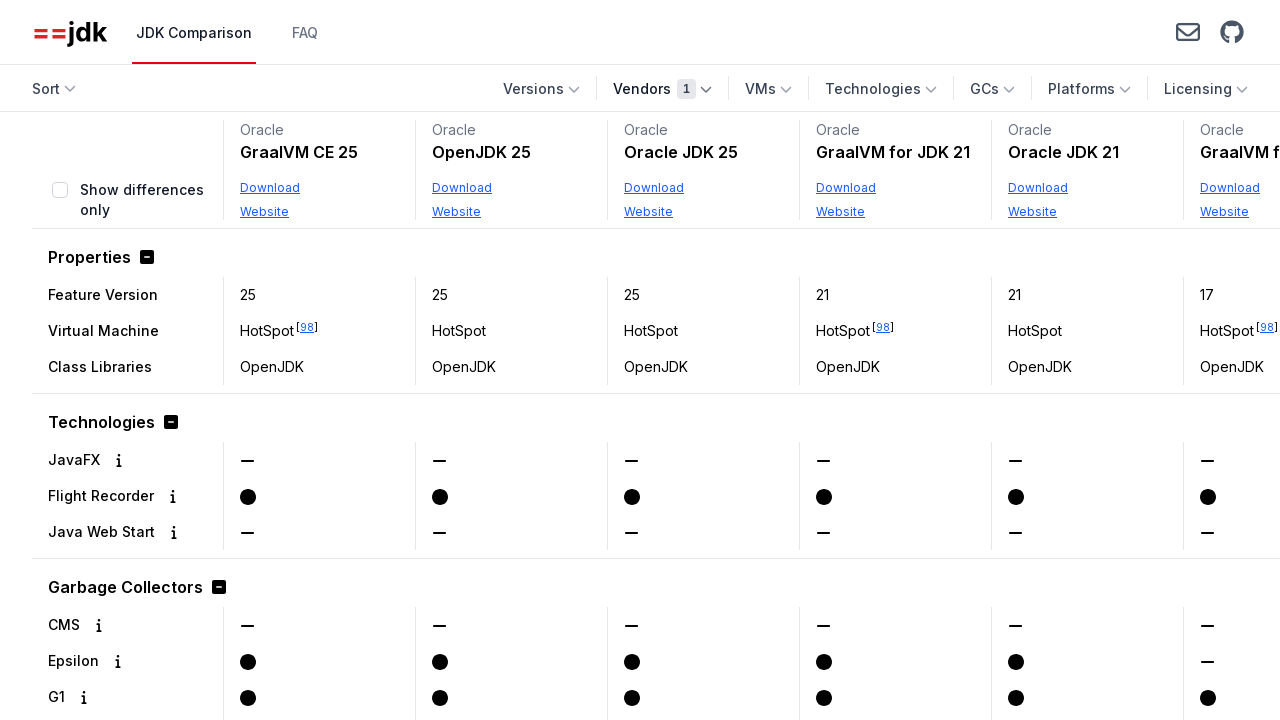

Opened Vendors filter dropdown again at (662, 89) on internal:role=button[name="Vendors 1"s]
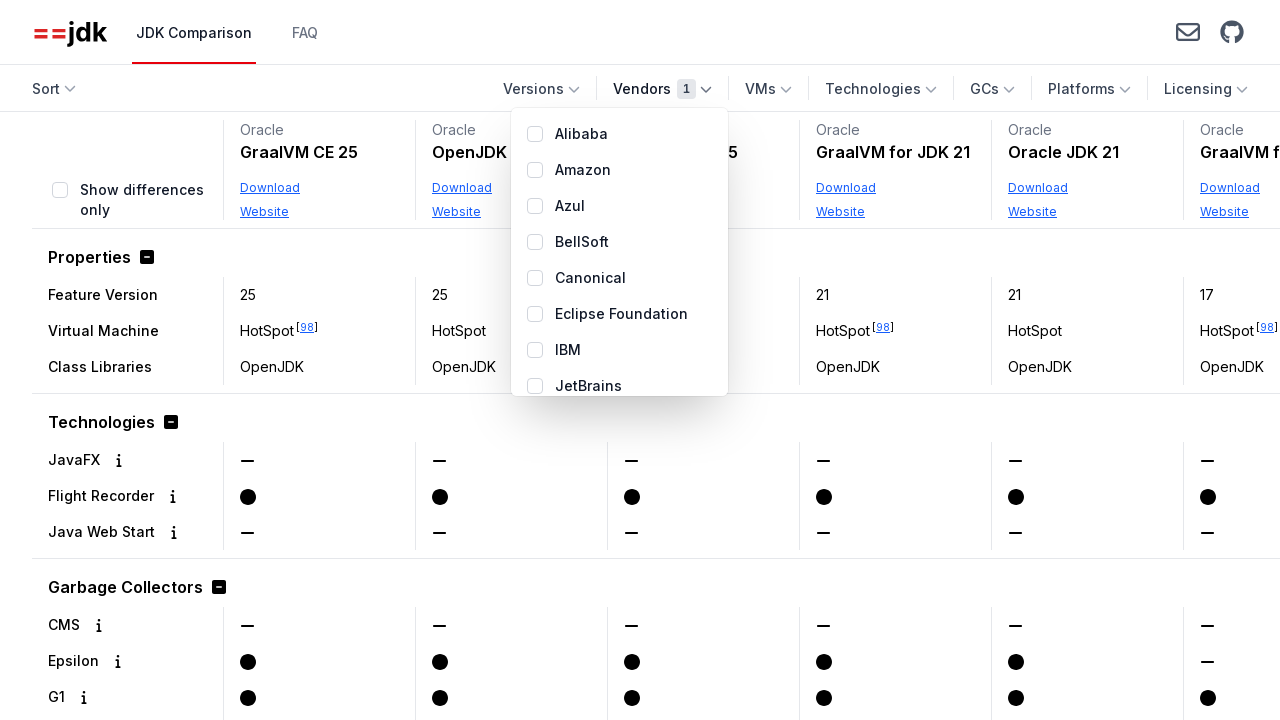

Selected Eclipse Foundation vendor checkbox at (535, 314) on internal:role=form[name="Selectable Vendors"i] >> internal:role=checkbox[name="E
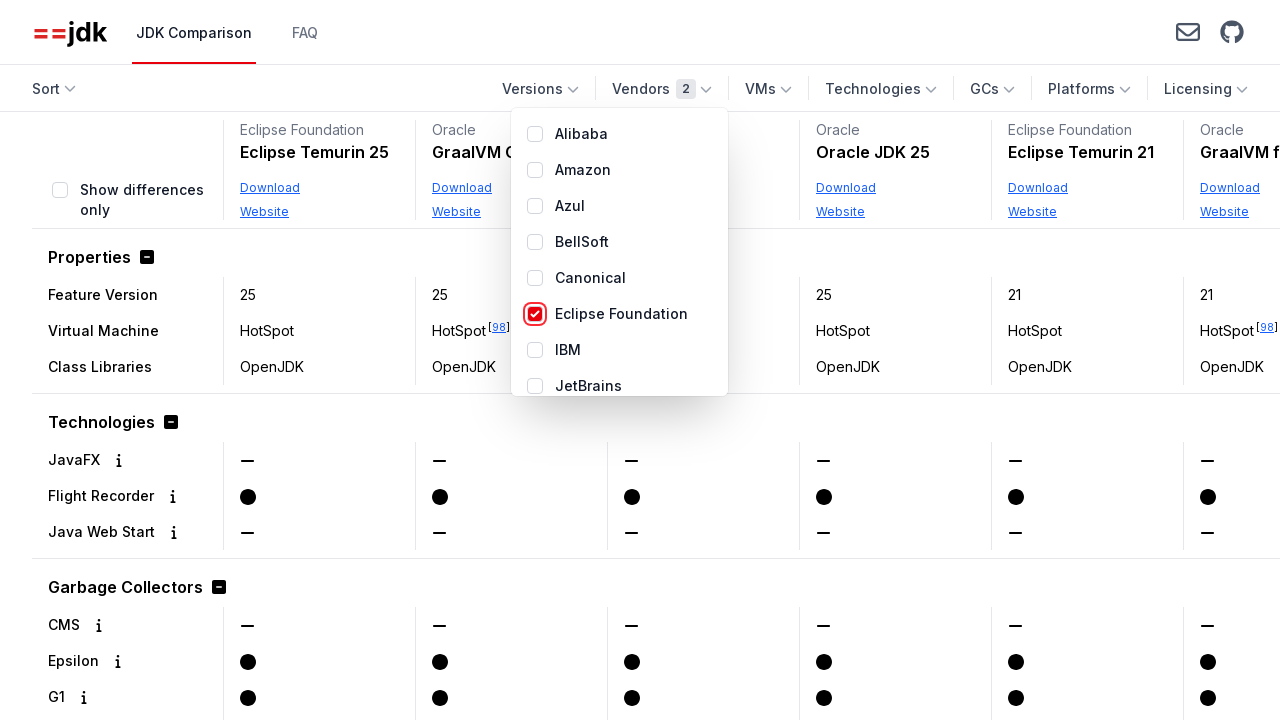

Closed Vendors filter dropdown with two vendors selected at (662, 89) on internal:role=button[name="Vendors 2"s]
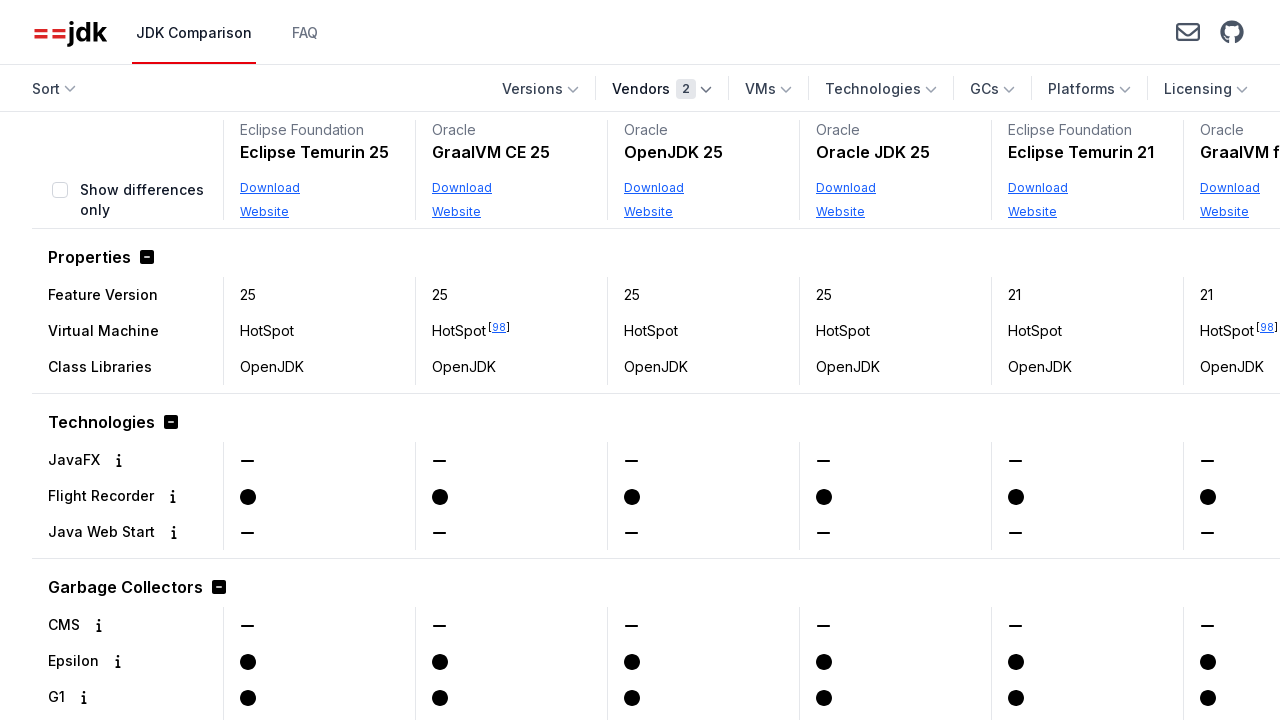

Waited for filter to apply
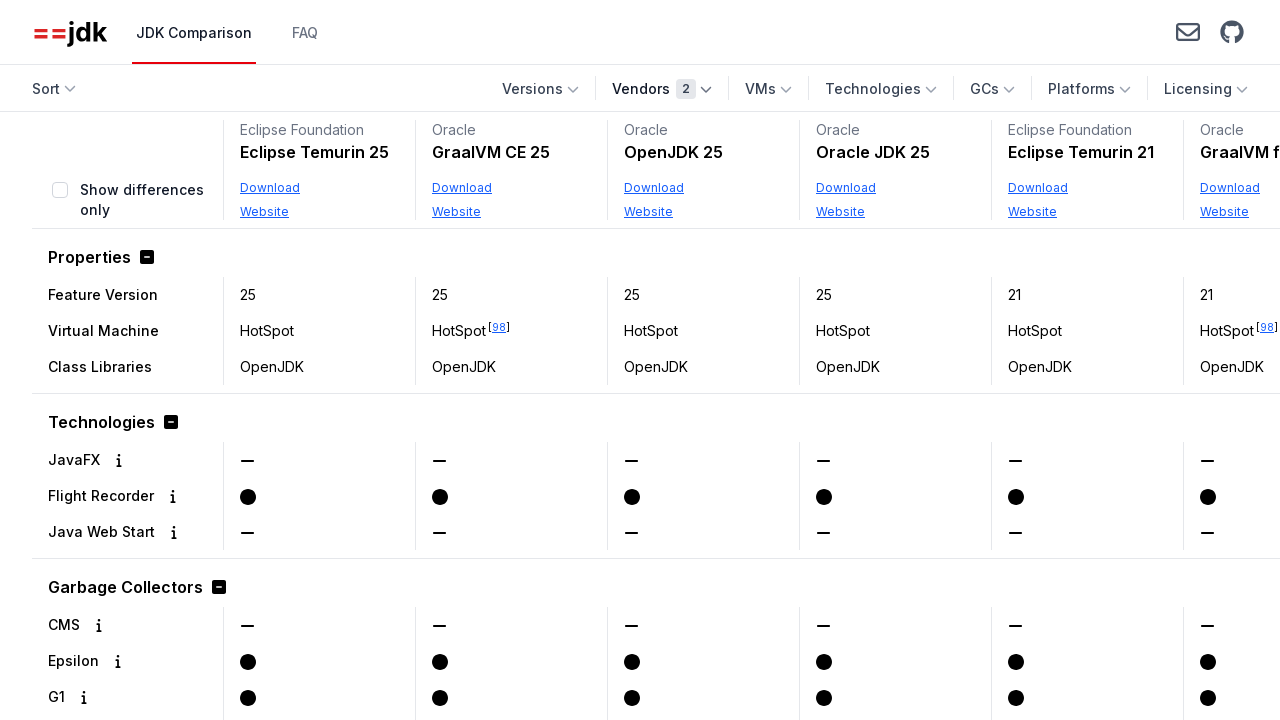

Retrieved product vendor list
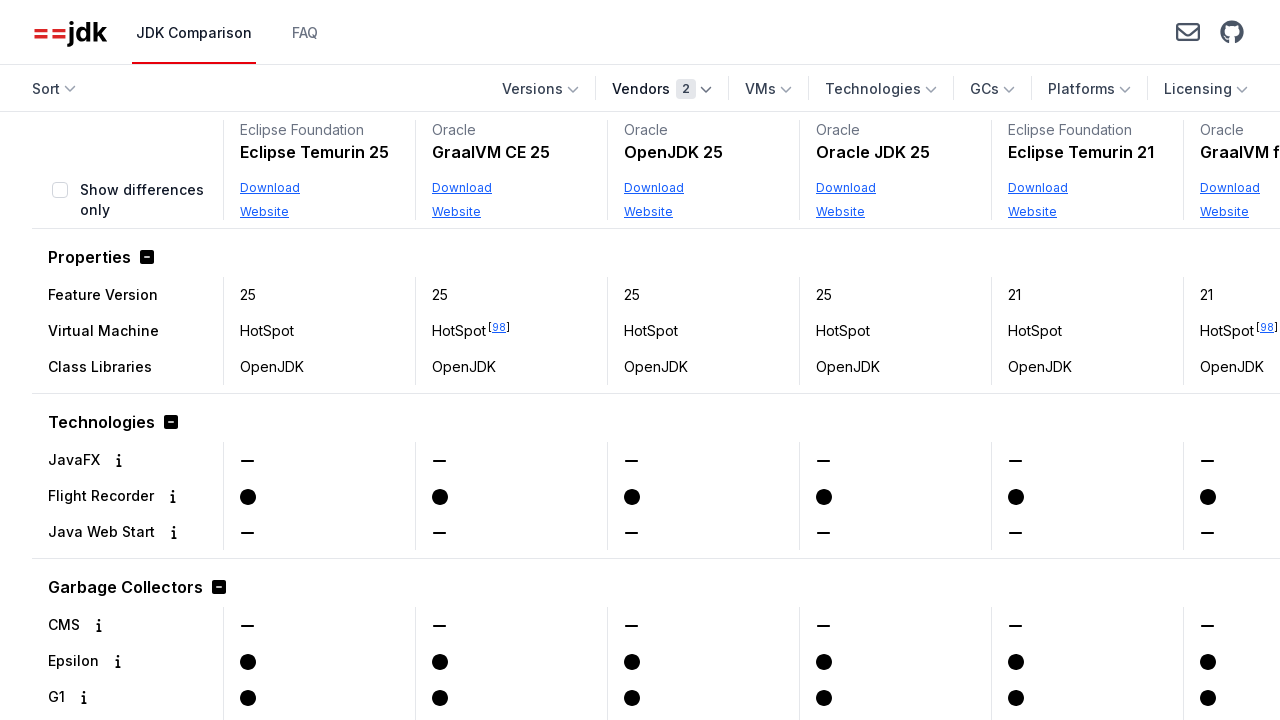

Verified both Oracle and Eclipse Foundation products are displayed
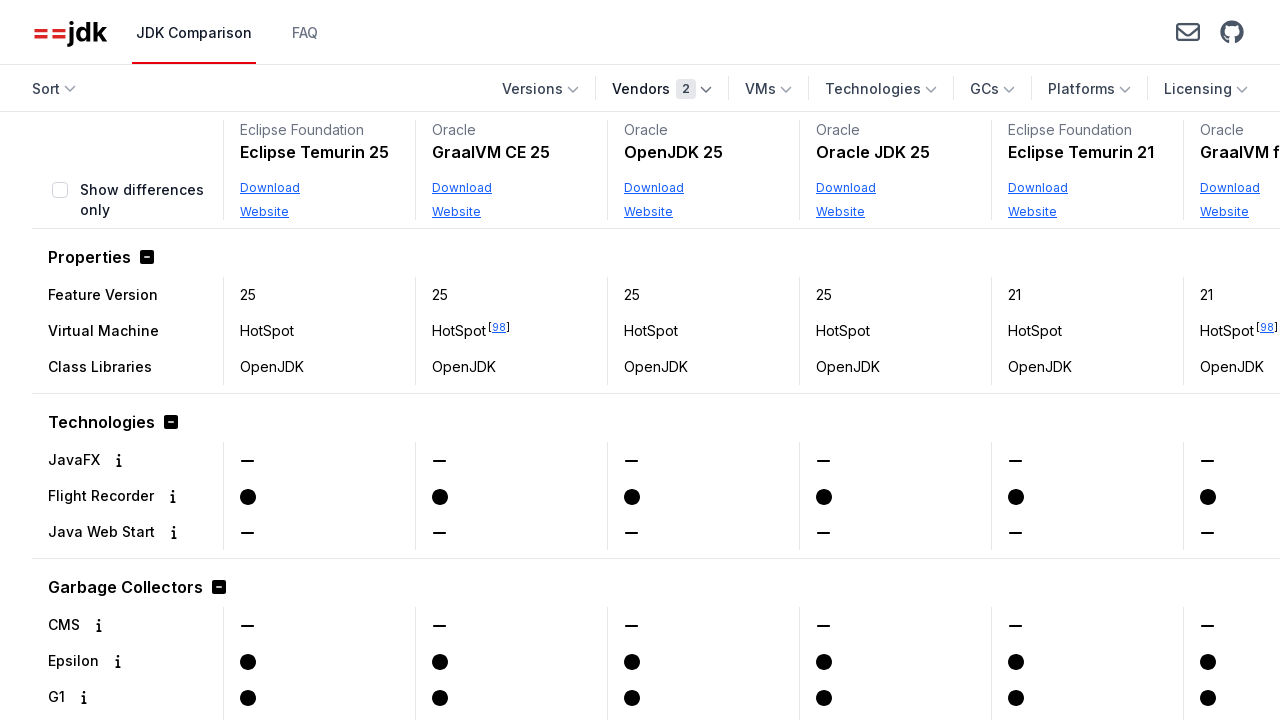

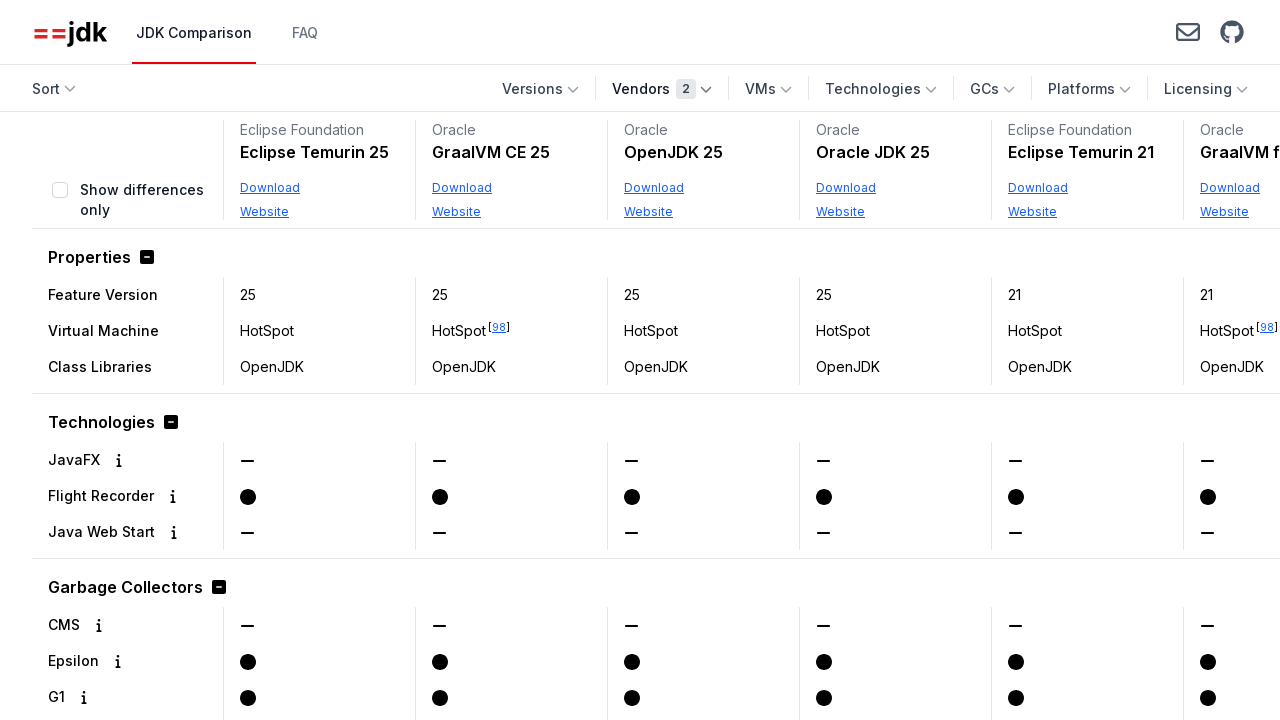